Tests window handling by clicking on social media links (Facebook, Twitter, YouTube, LinkedIn) and switching between browser windows to find the LinkedIn page

Starting URL: https://opensource-demo.orangehrmlive.com/web/index.php/auth/login

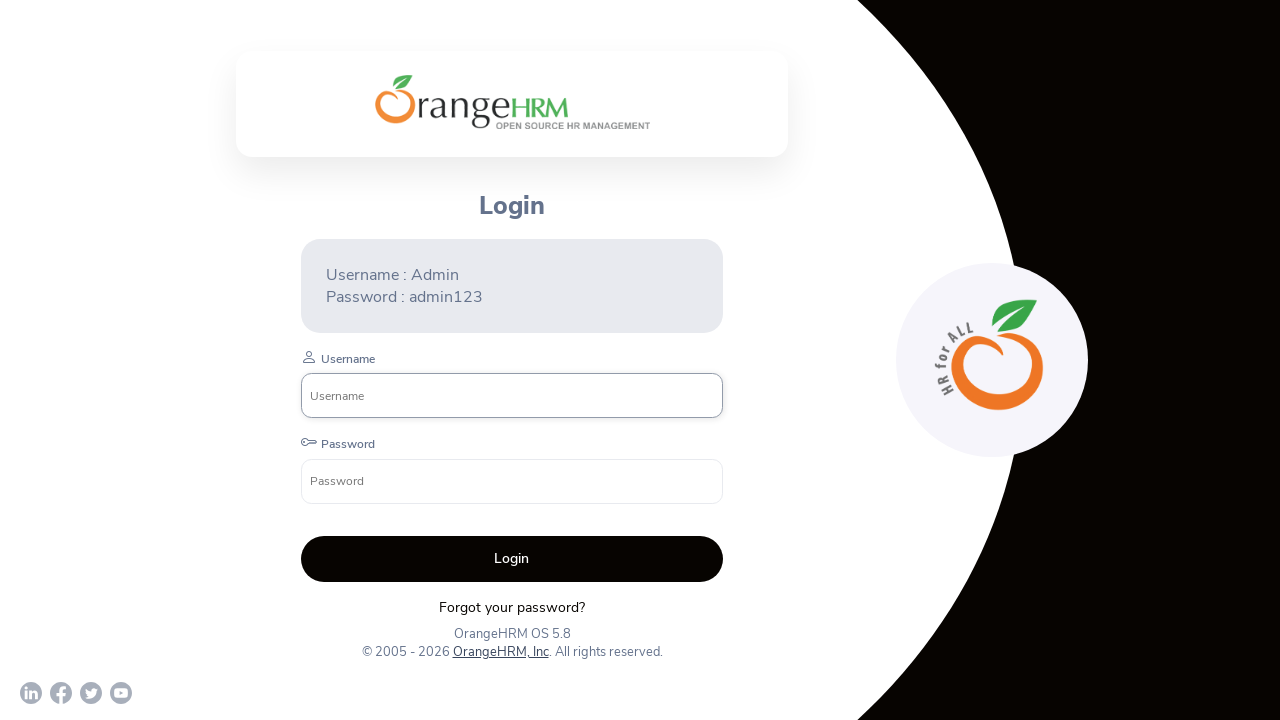

Clicked on Facebook social media link at (61, 693) on a[href='https://www.facebook.com/OrangeHRM/']
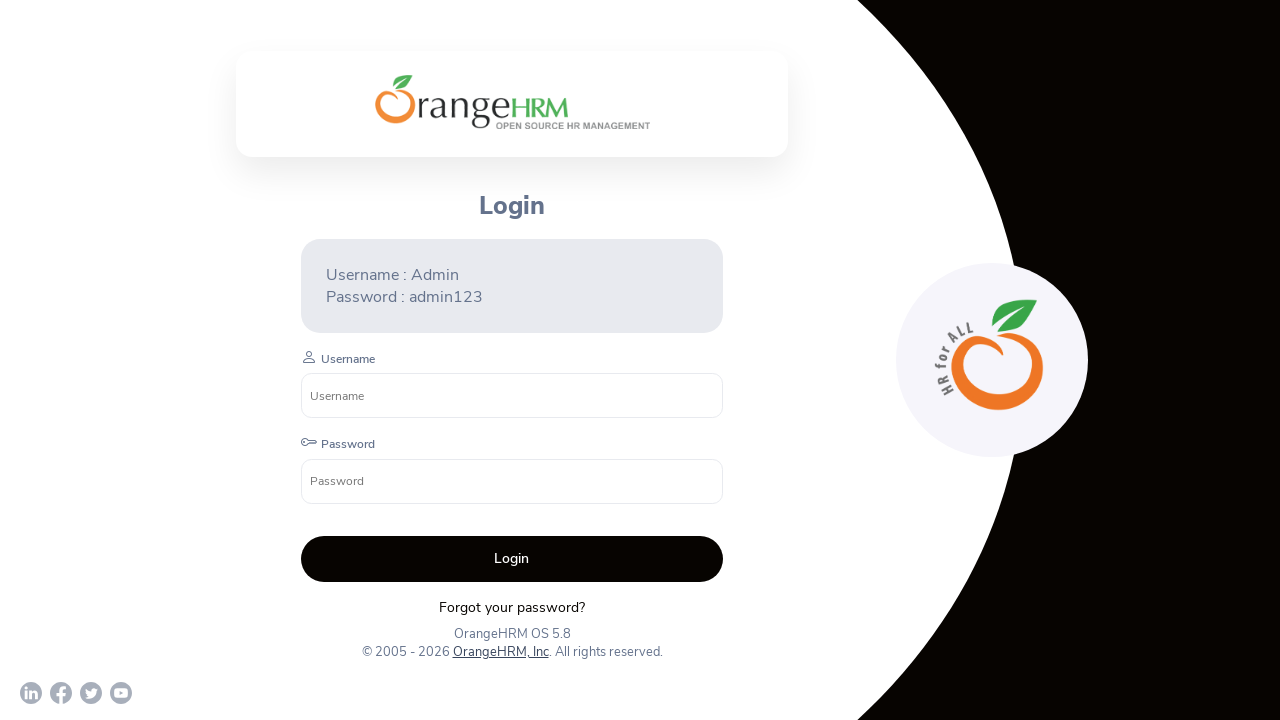

Clicked on Twitter social media link at (91, 693) on a[href='https://twitter.com/orangehrm?lang=en']
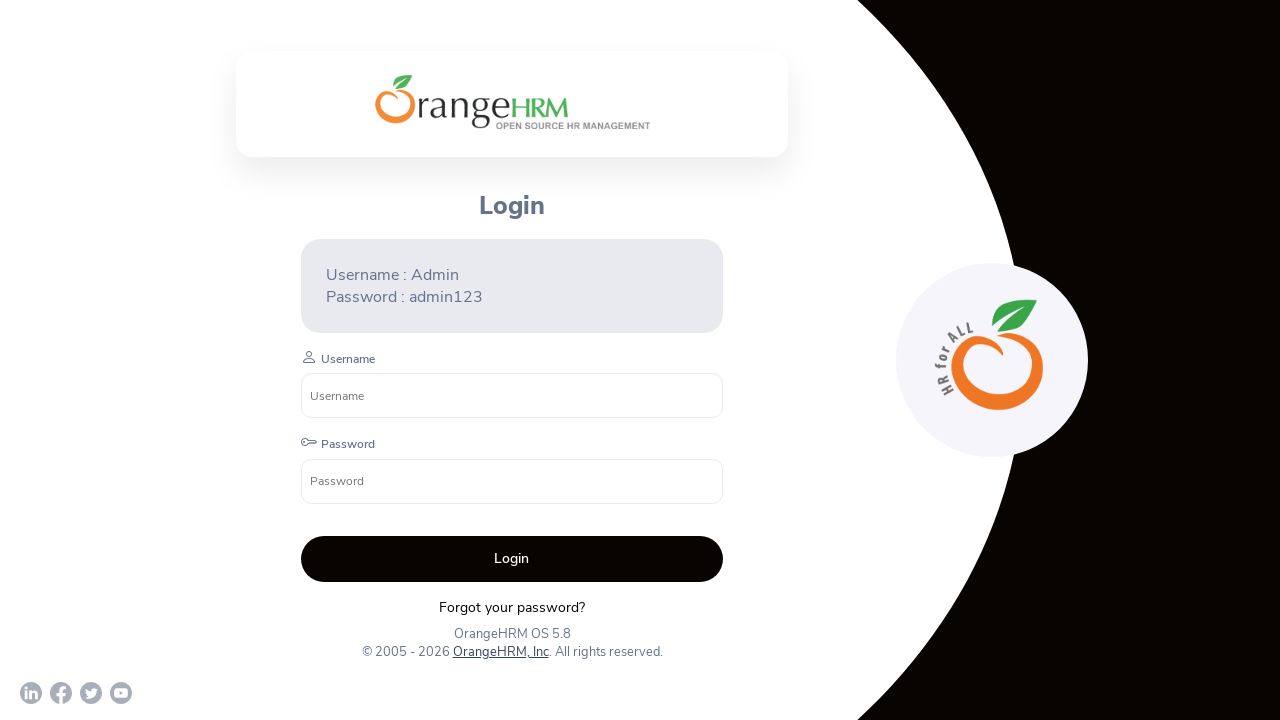

Clicked on YouTube social media link at (121, 693) on a[href='https://www.youtube.com/c/OrangeHRMInc']
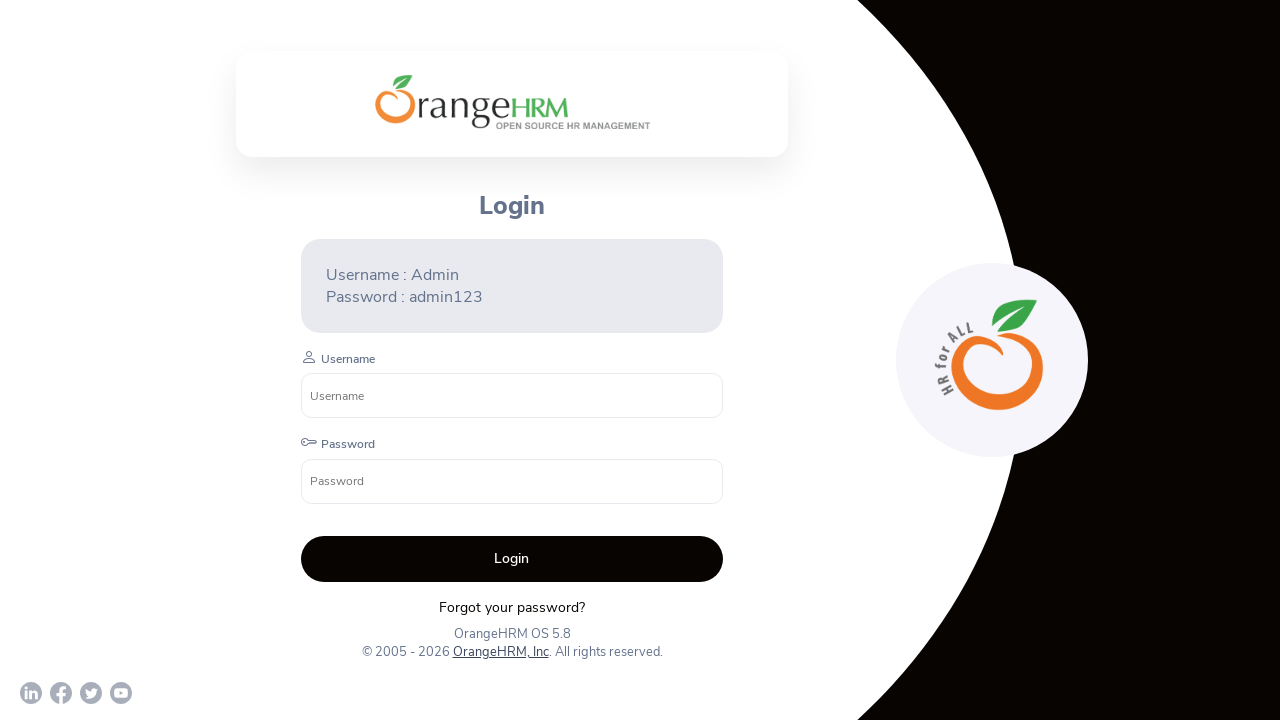

Clicked on LinkedIn social media link at (31, 693) on a[href='https://www.linkedin.com/company/orangehrm/mycompany/']
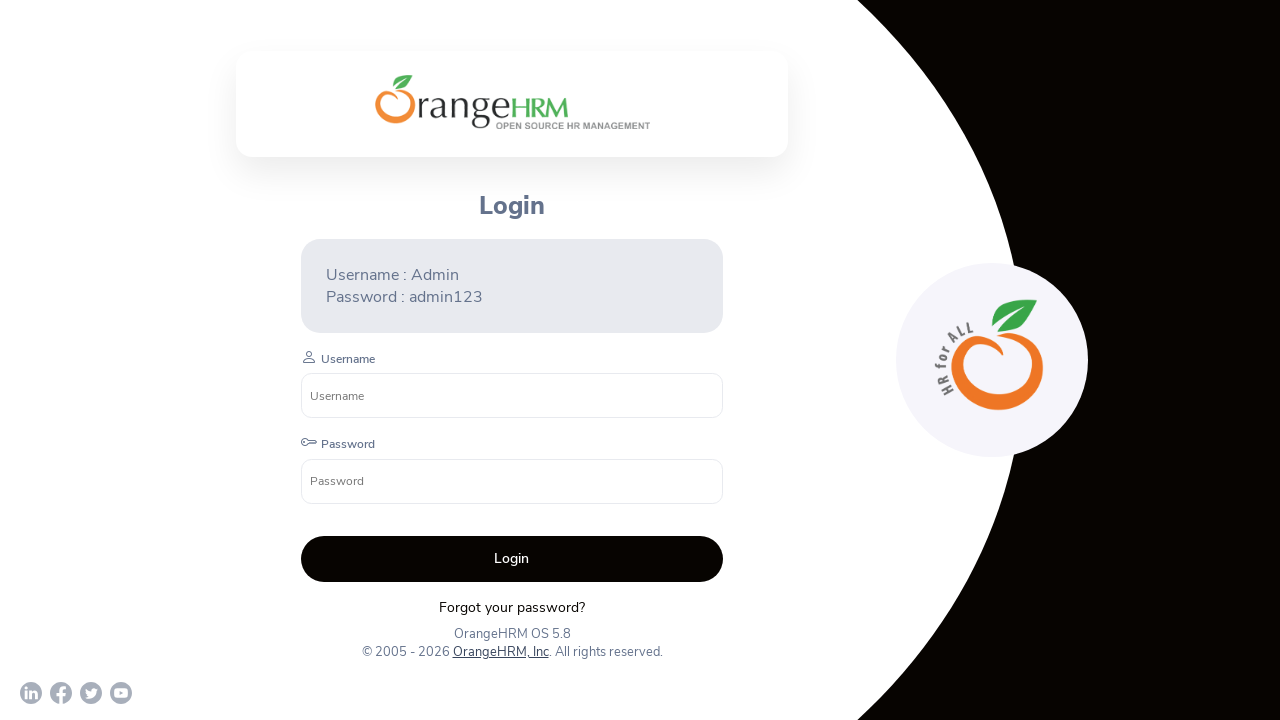

Retrieved all browser windows/pages
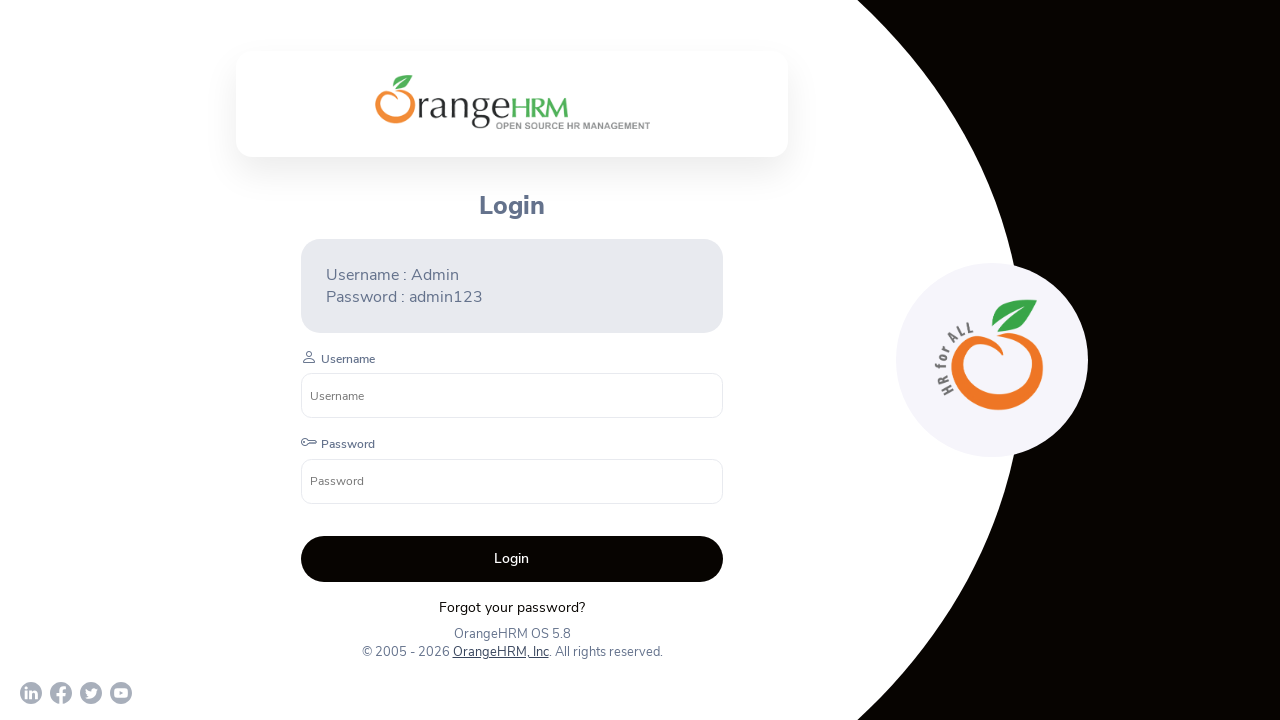

Closed non-LinkedIn window
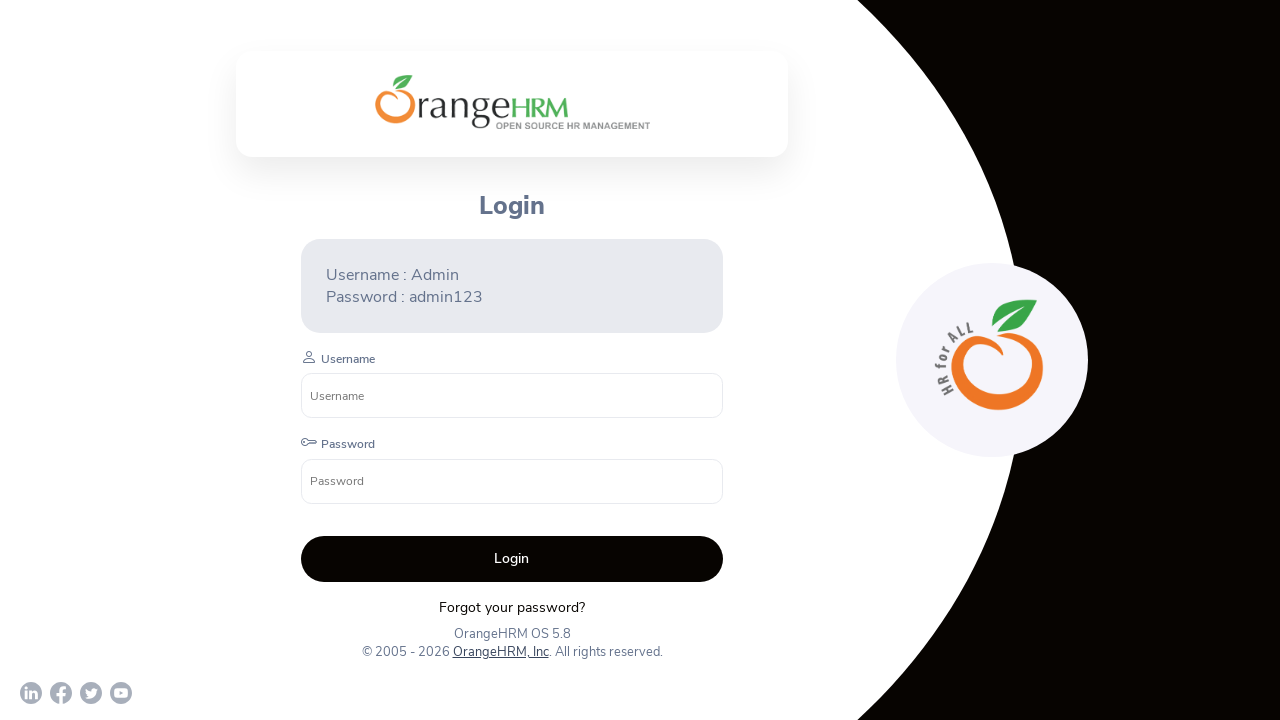

Closed non-LinkedIn window
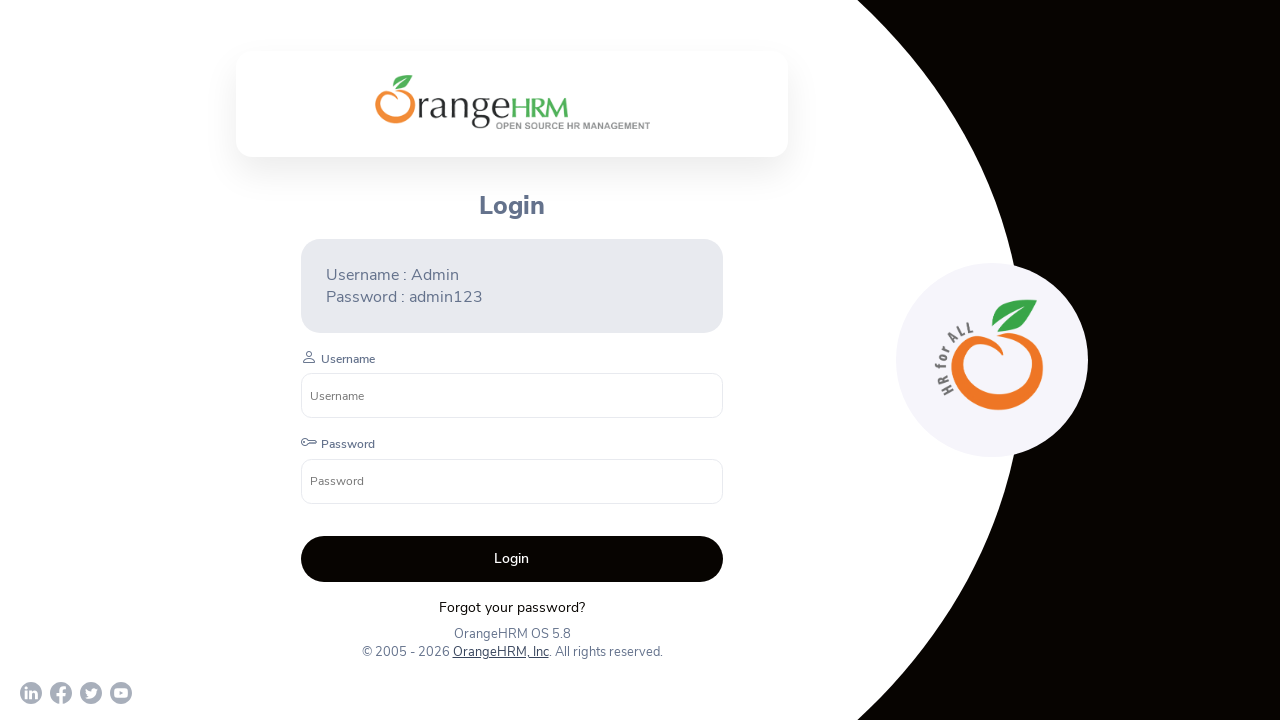

Closed non-LinkedIn window
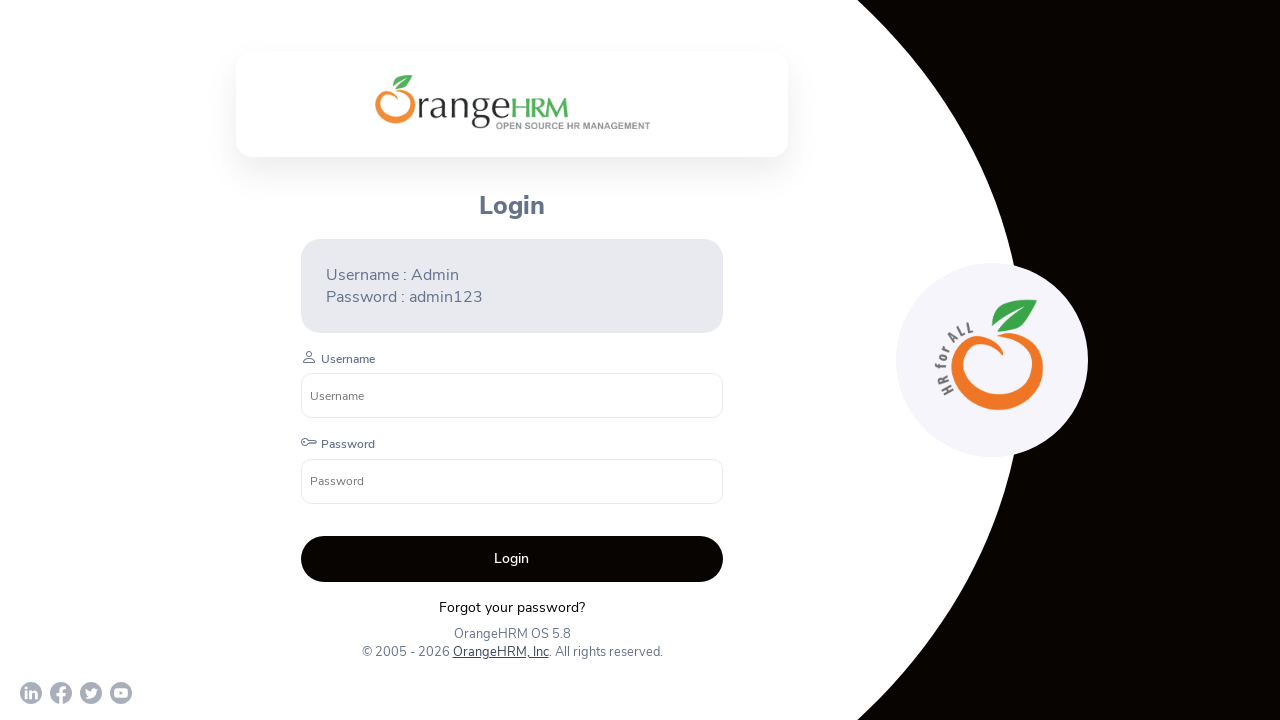

Closed non-LinkedIn window
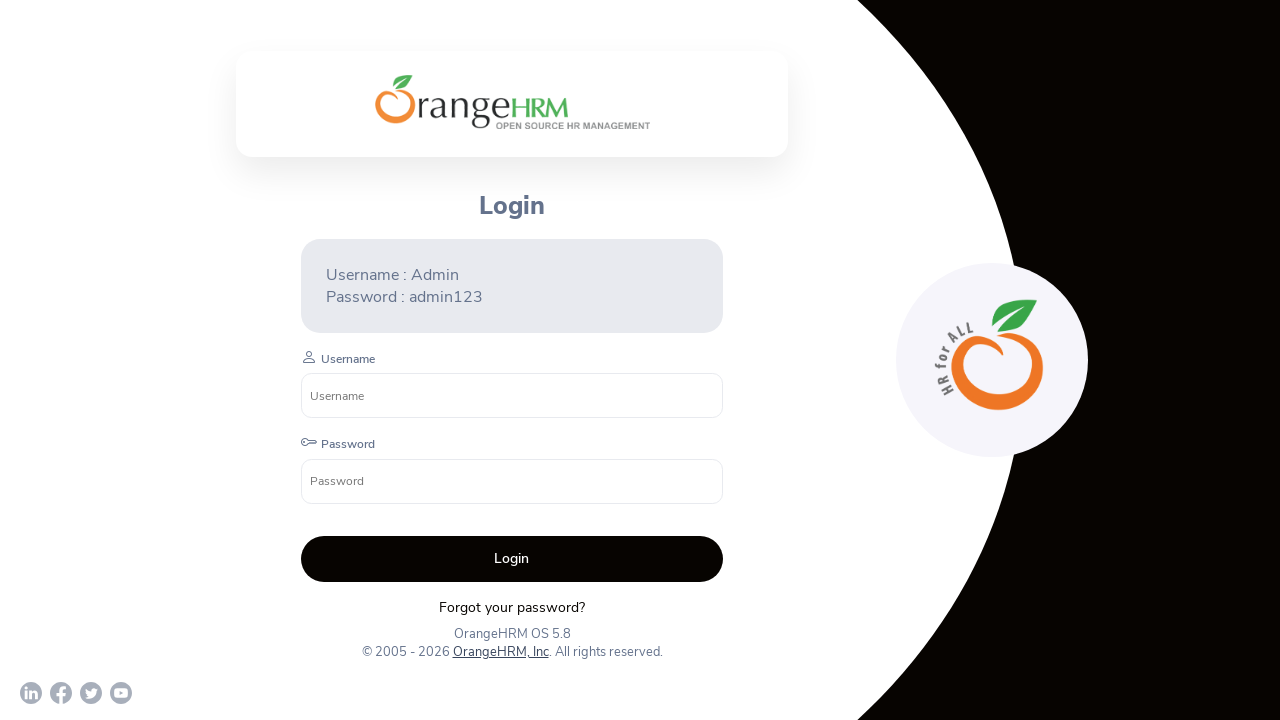

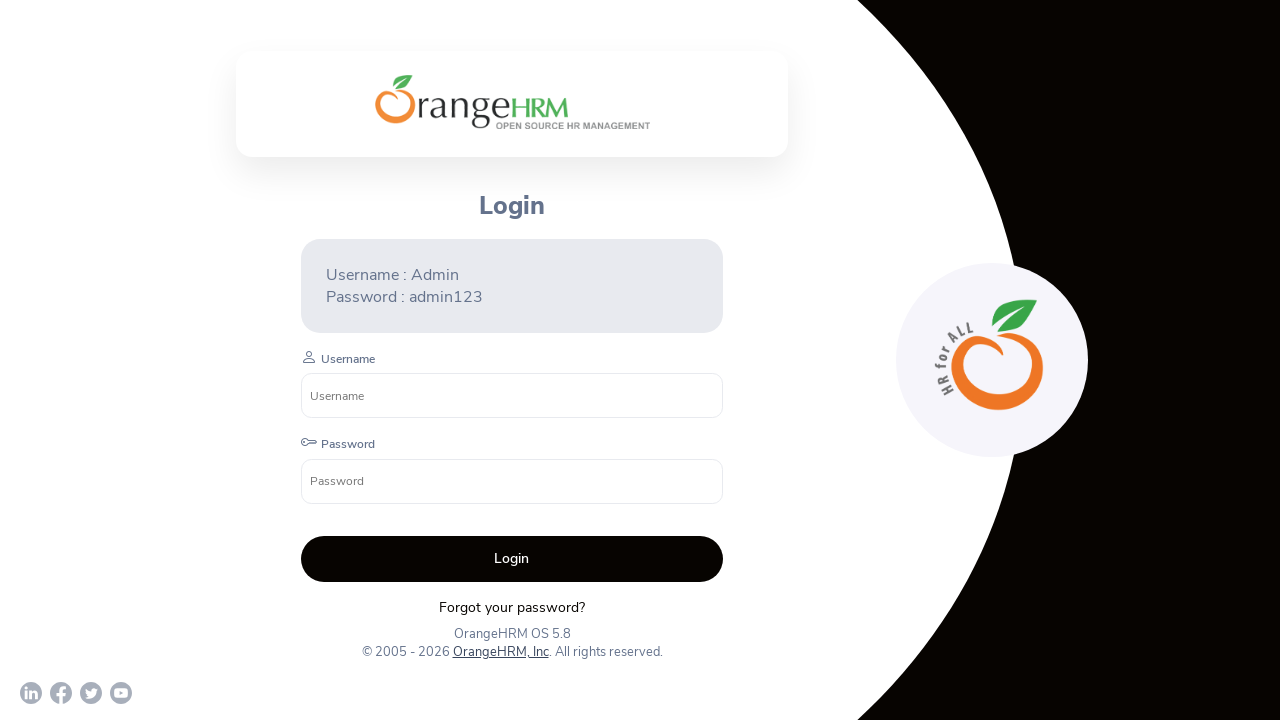